Tests the Pennsylvania food safety public inspection search by clicking the search button and verifying that the inspection results table loads.

Starting URL: https://www.pafoodsafety.pa.gov/Web/Inspection/PublicInspectionSearch.aspx

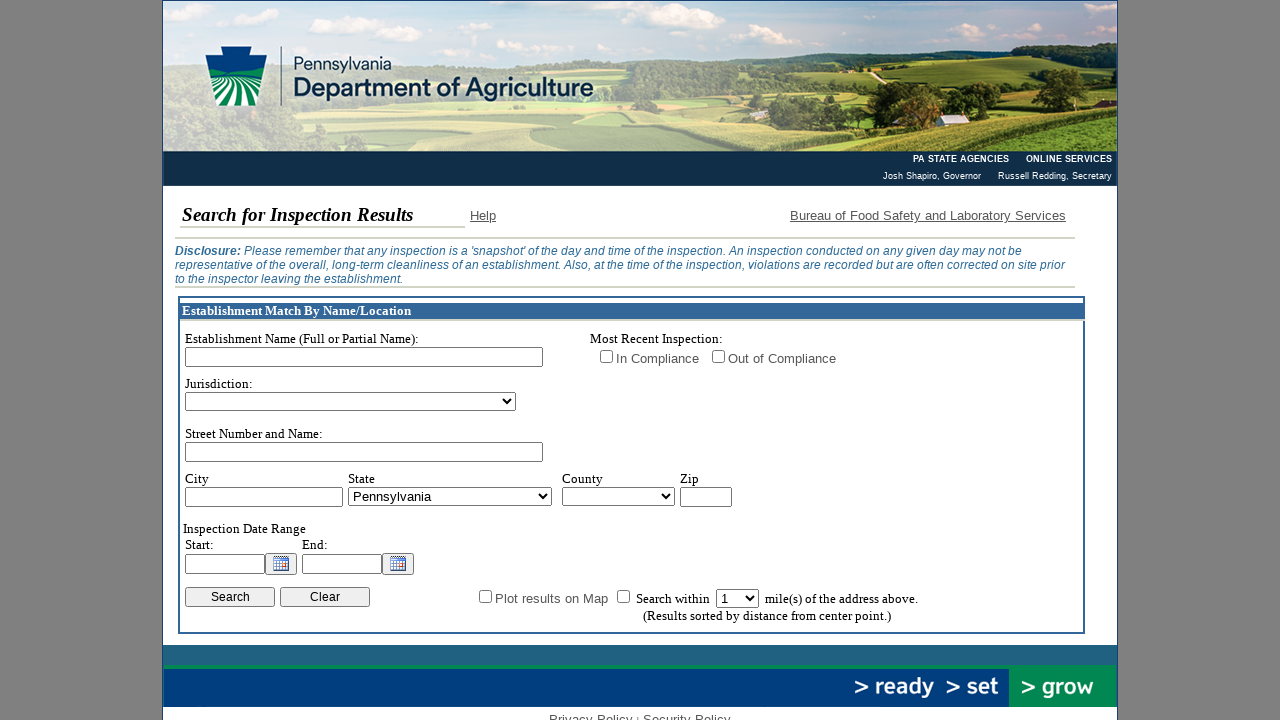

Clicked search button to initiate Pennsylvania food safety inspection search at (230, 597) on #MainContent_btnSearch
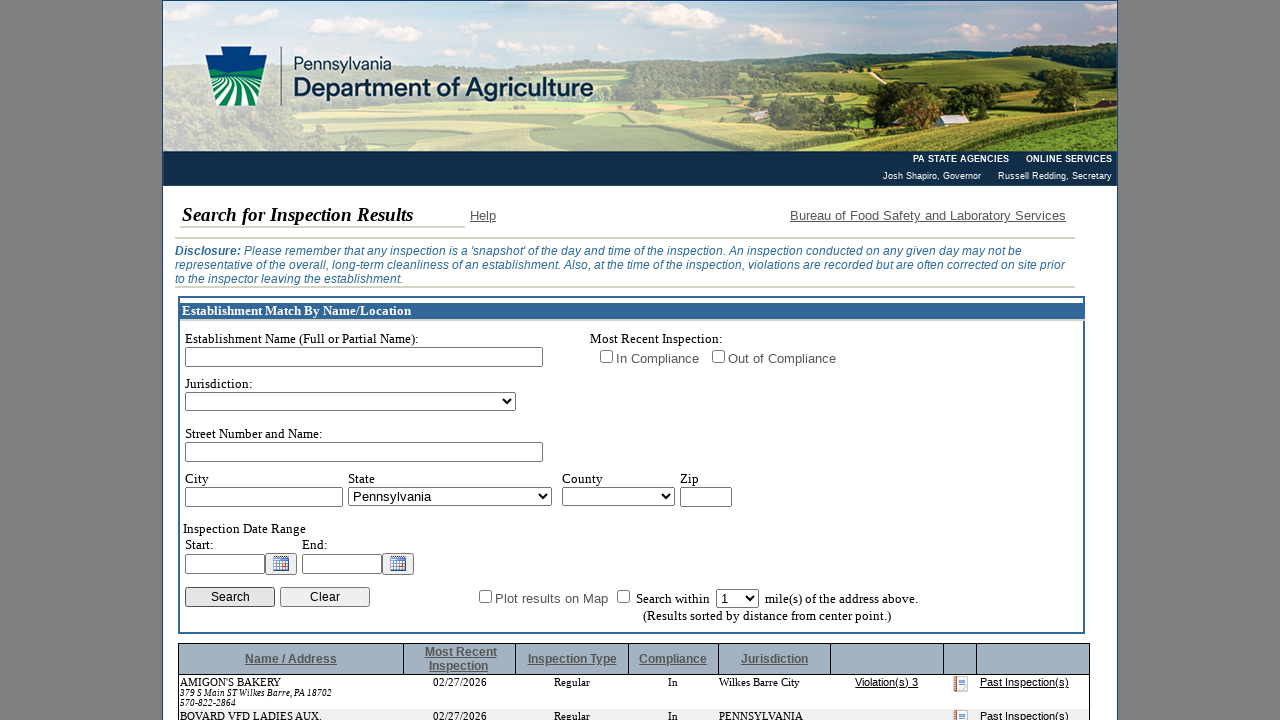

Inspection results table loaded successfully
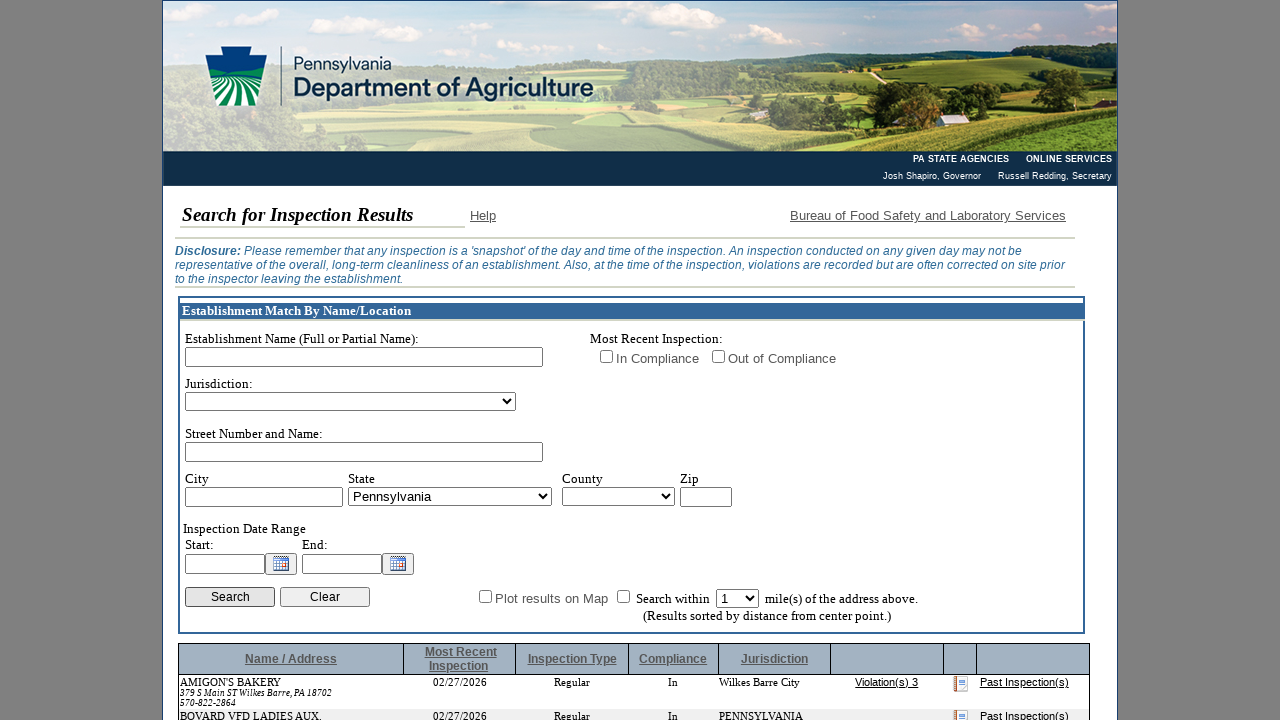

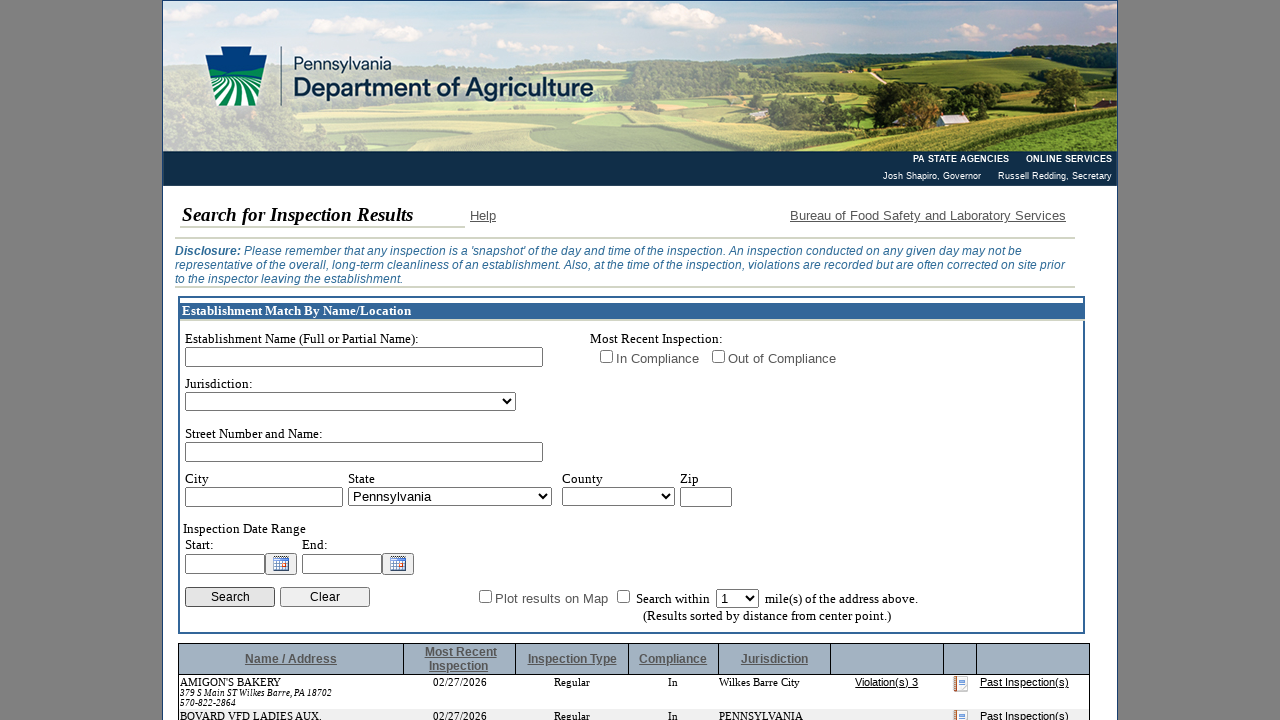